Tests filtering to display only active items by clicking the Active link

Starting URL: https://demo.playwright.dev/todomvc

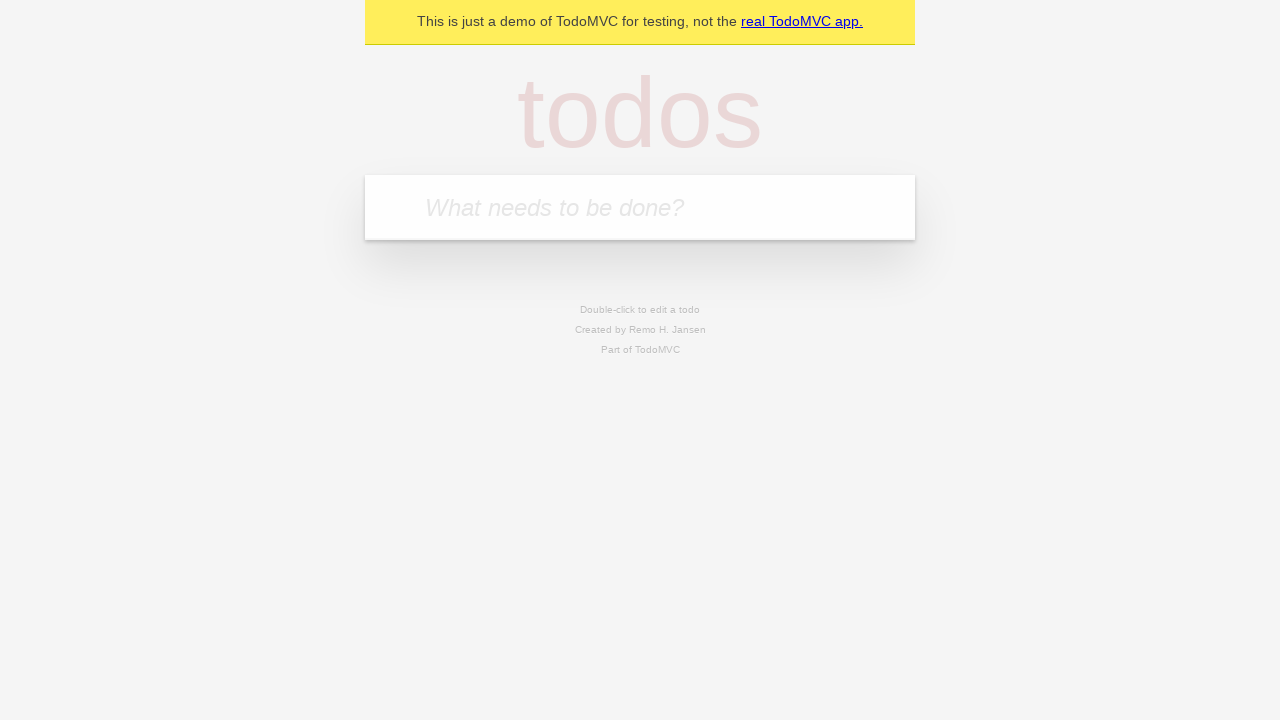

Filled todo input with 'buy some cheese' on internal:attr=[placeholder="What needs to be done?"i]
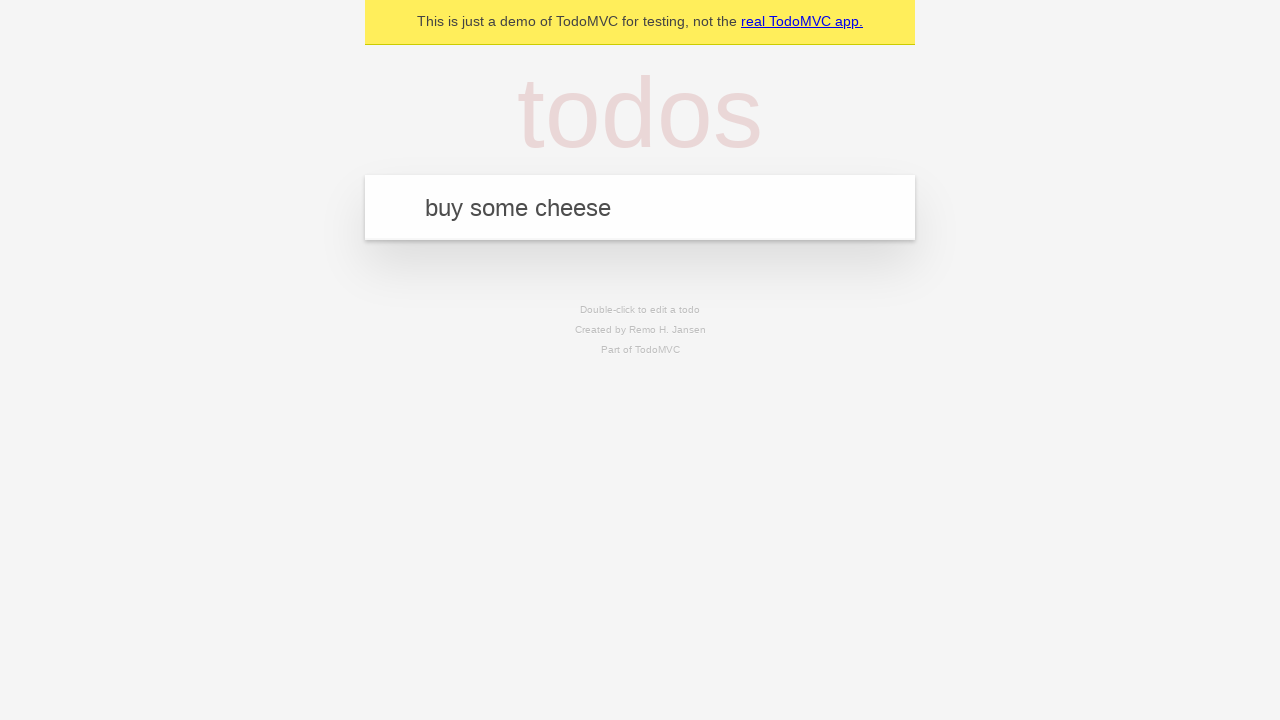

Pressed Enter to create first todo on internal:attr=[placeholder="What needs to be done?"i]
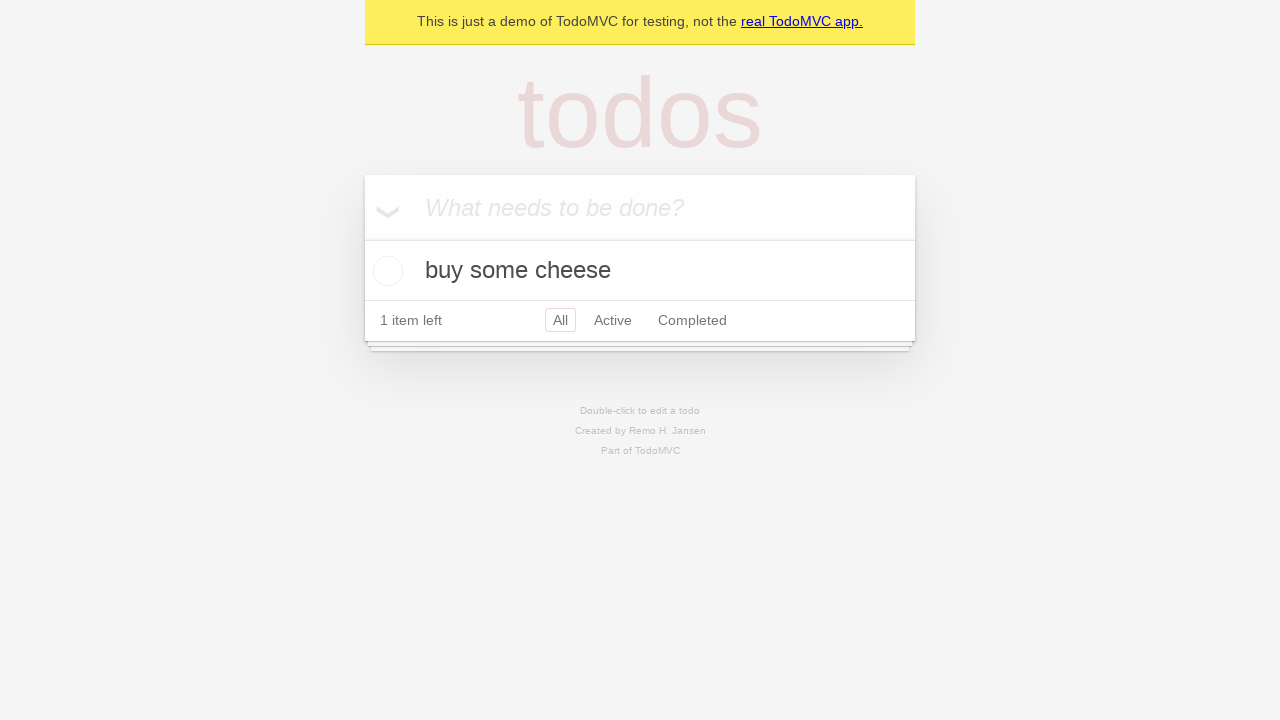

Filled todo input with 'feed the cat' on internal:attr=[placeholder="What needs to be done?"i]
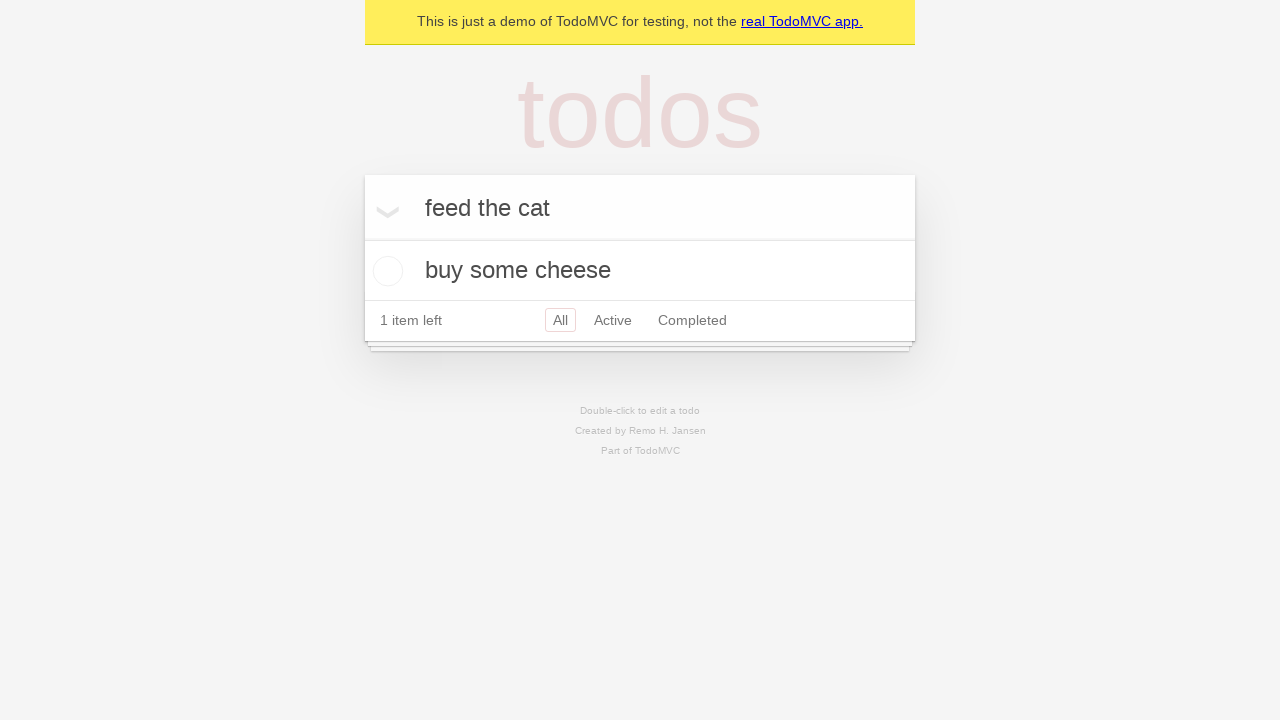

Pressed Enter to create second todo on internal:attr=[placeholder="What needs to be done?"i]
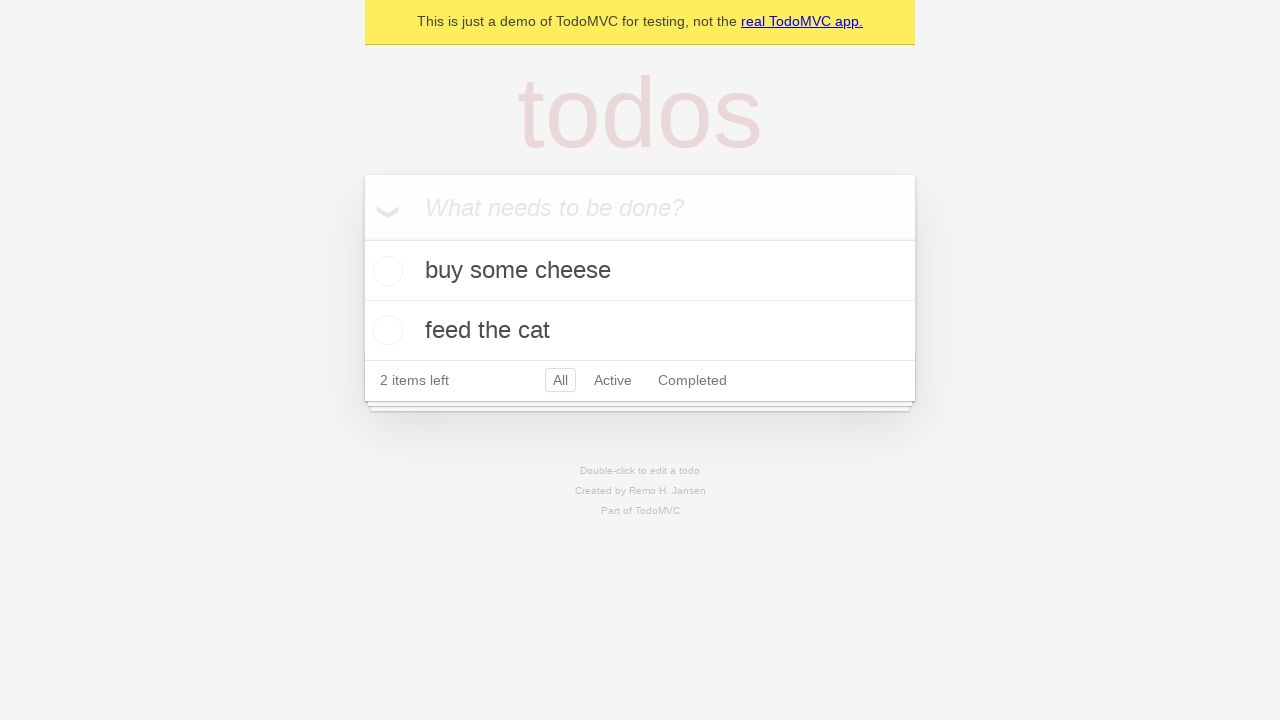

Filled todo input with 'book a doctors appointment' on internal:attr=[placeholder="What needs to be done?"i]
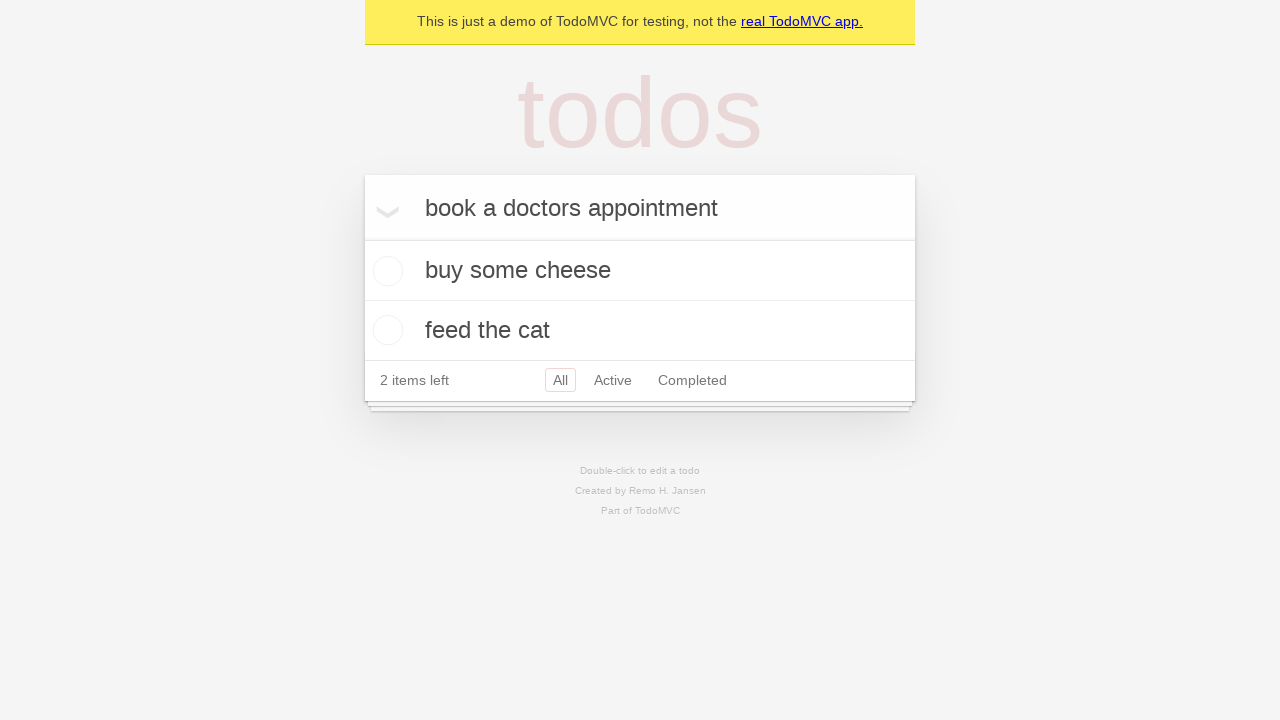

Pressed Enter to create third todo on internal:attr=[placeholder="What needs to be done?"i]
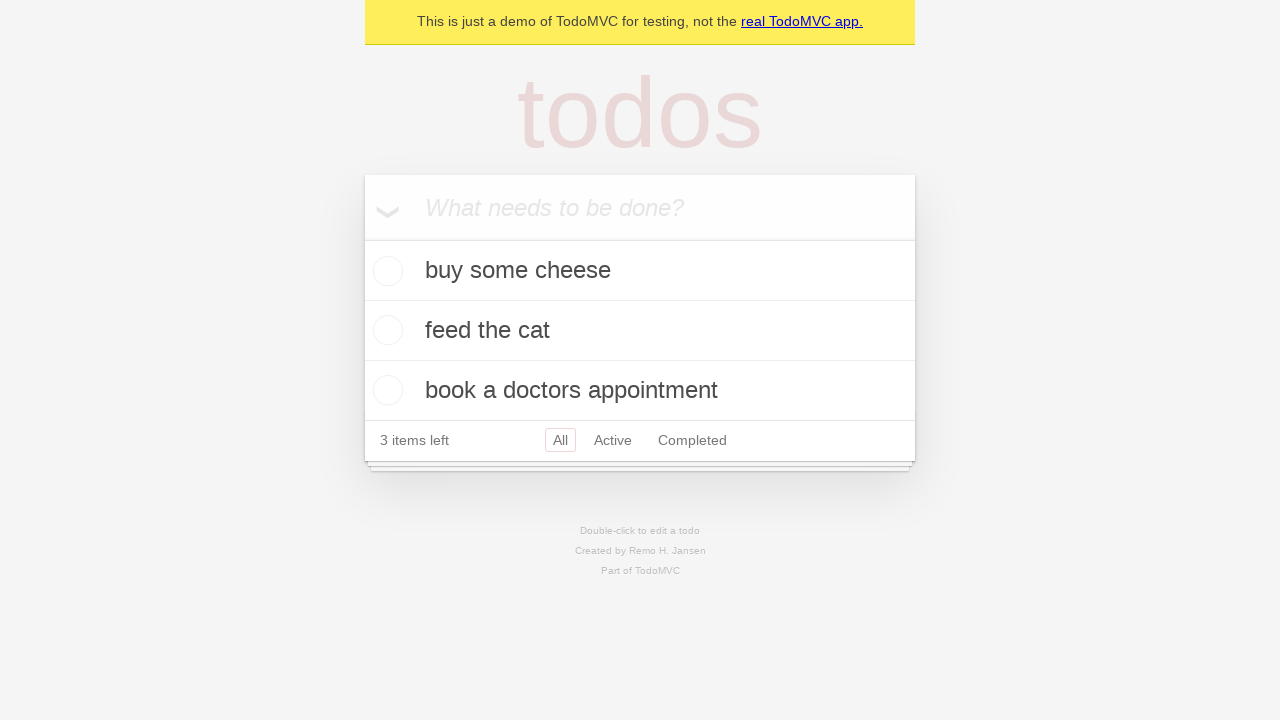

Checked the second todo item checkbox at (385, 330) on internal:testid=[data-testid="todo-item"s] >> nth=1 >> internal:role=checkbox
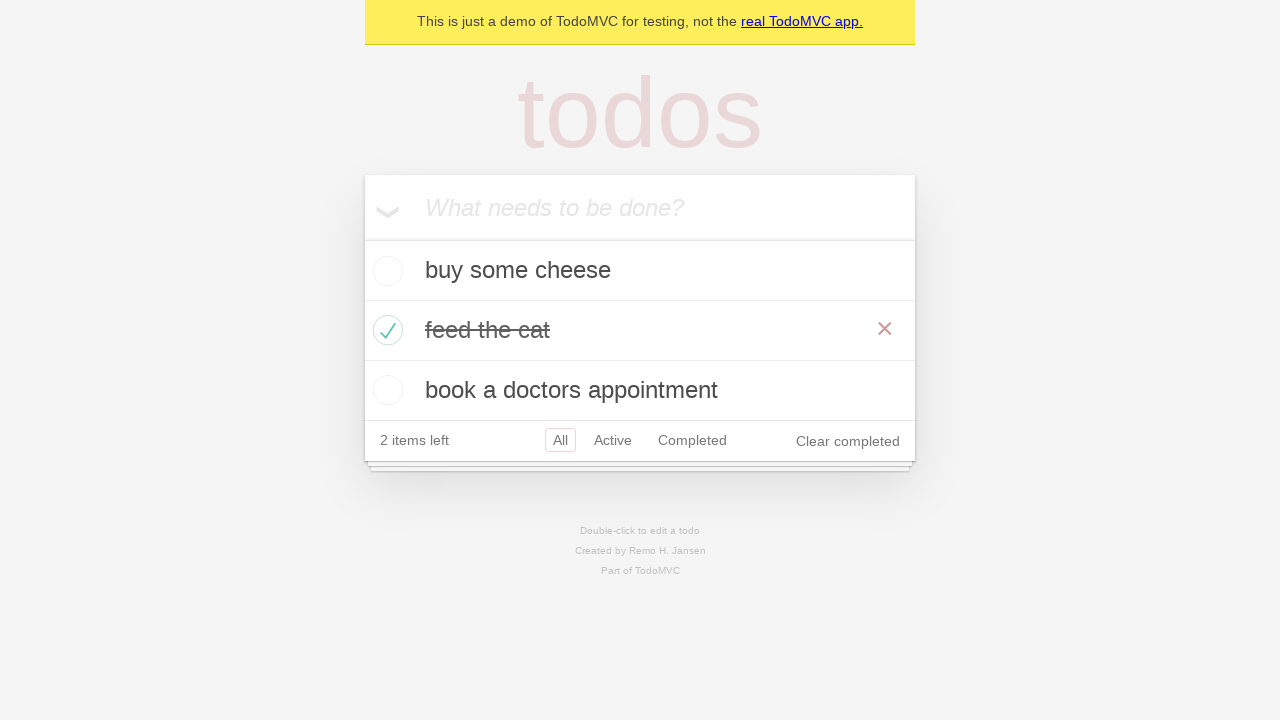

Clicked Active link to filter and display only active items at (613, 440) on internal:role=link[name="Active"i]
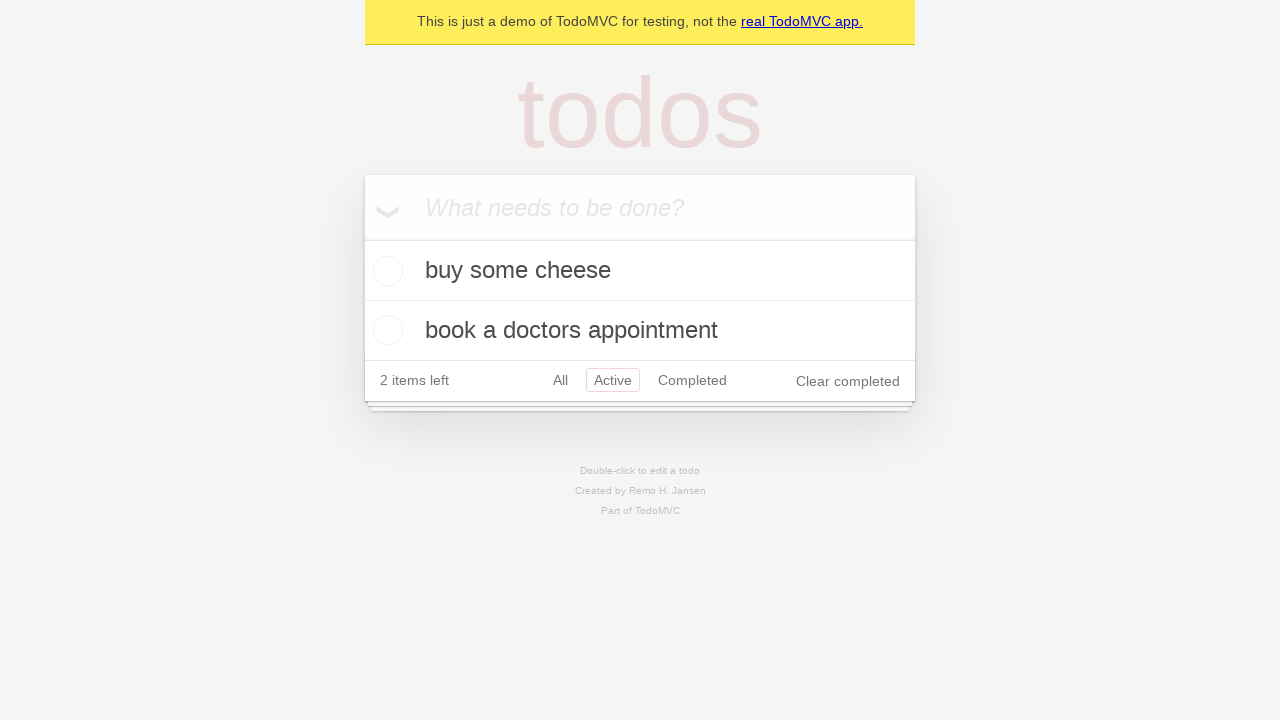

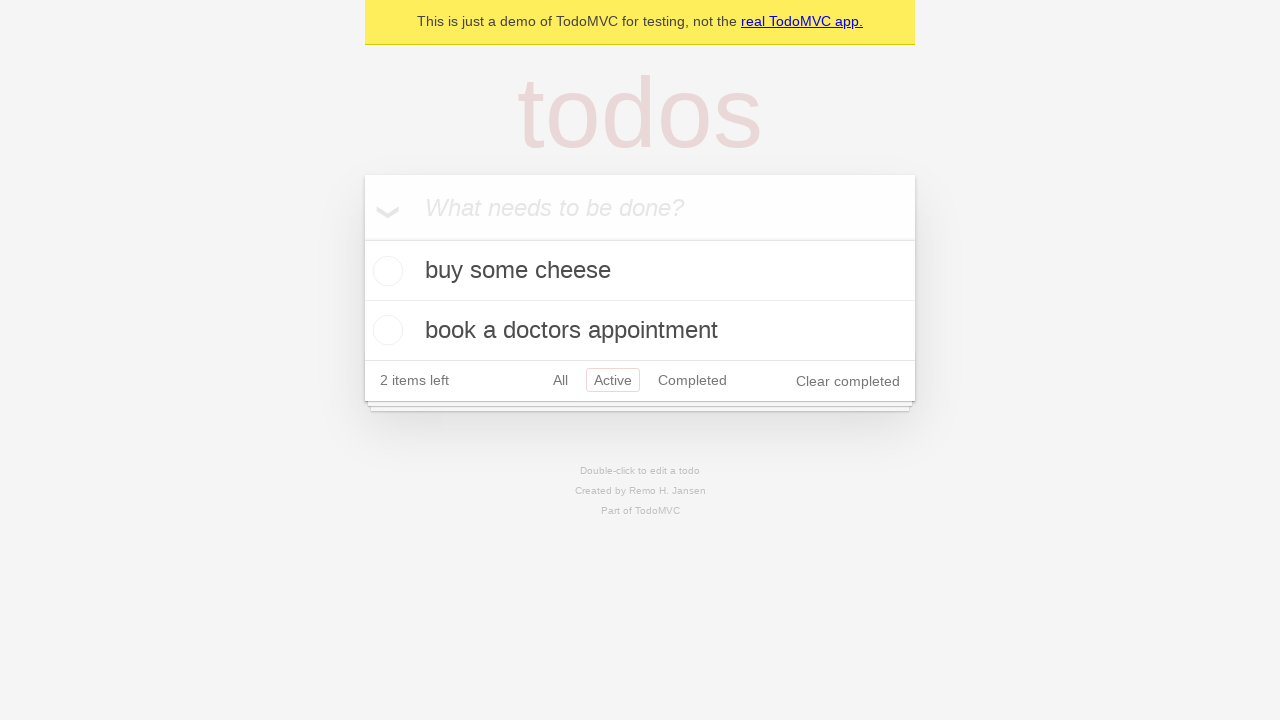